Tests selectable elements by clicking on list items to select them

Starting URL: https://demoqa.com/selectable

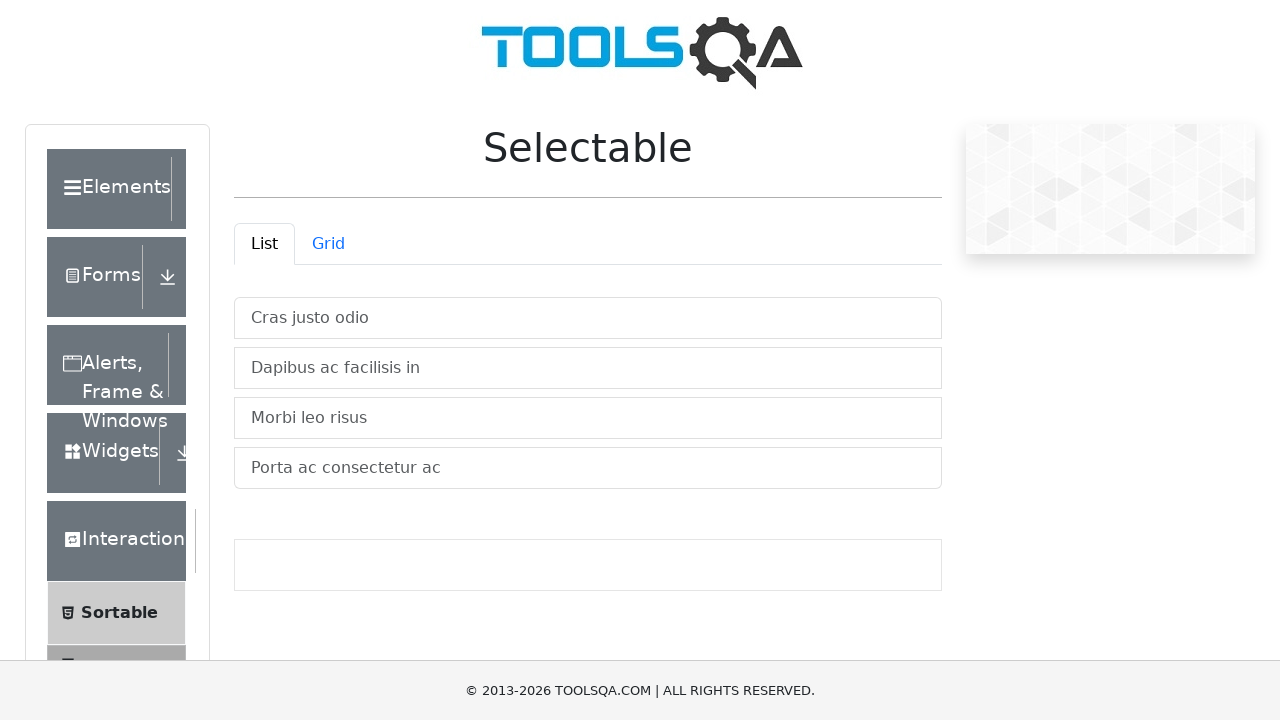

Waited for selectable list items to load
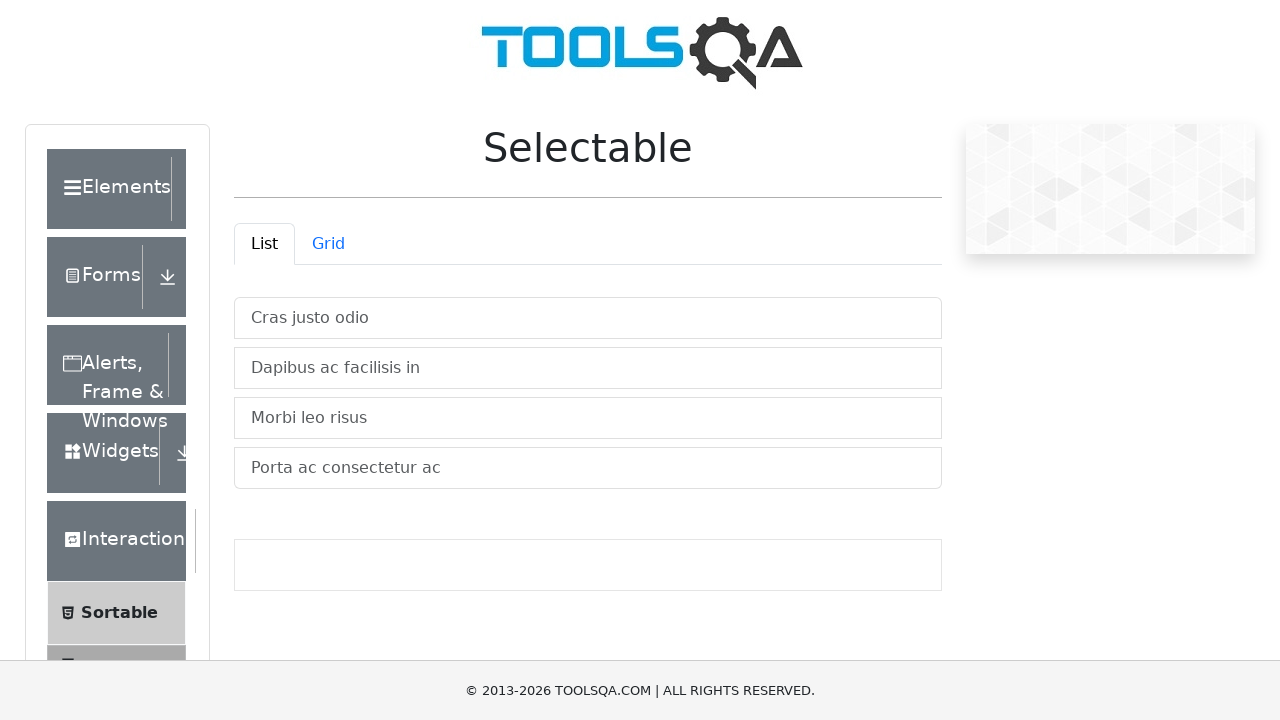

Located all selectable items in the vertical list container
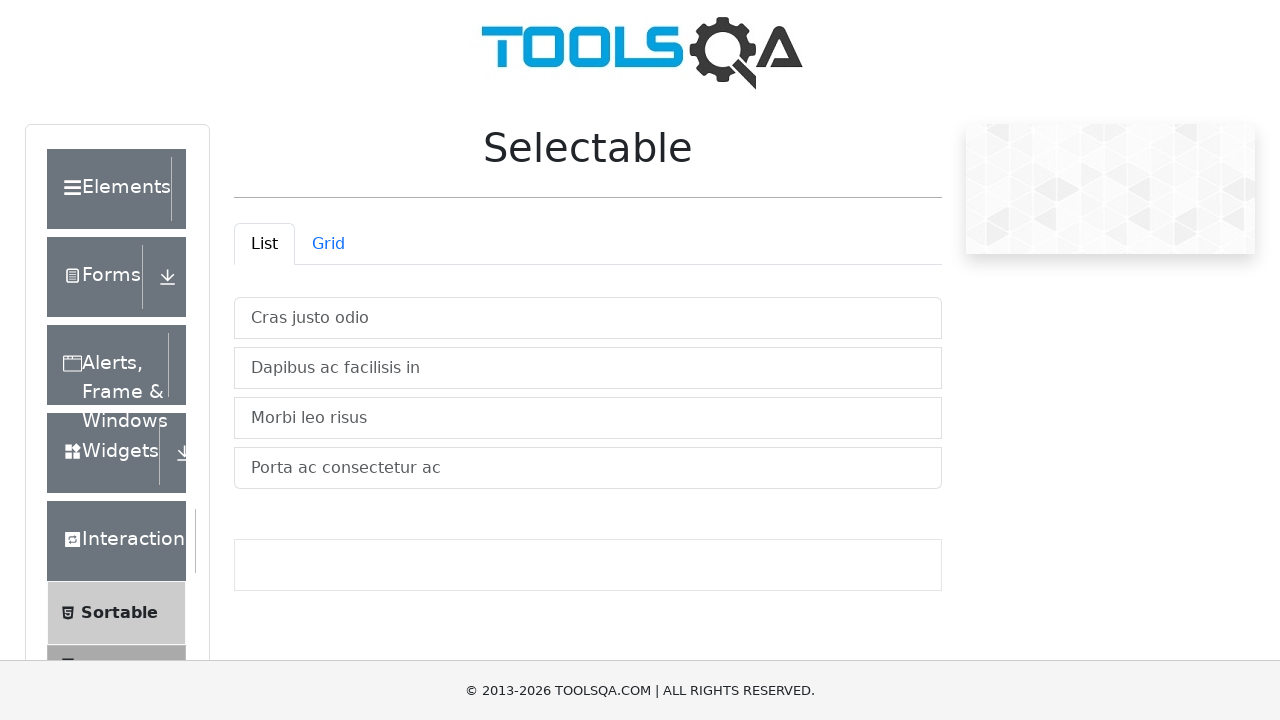

Counted 4 selectable items
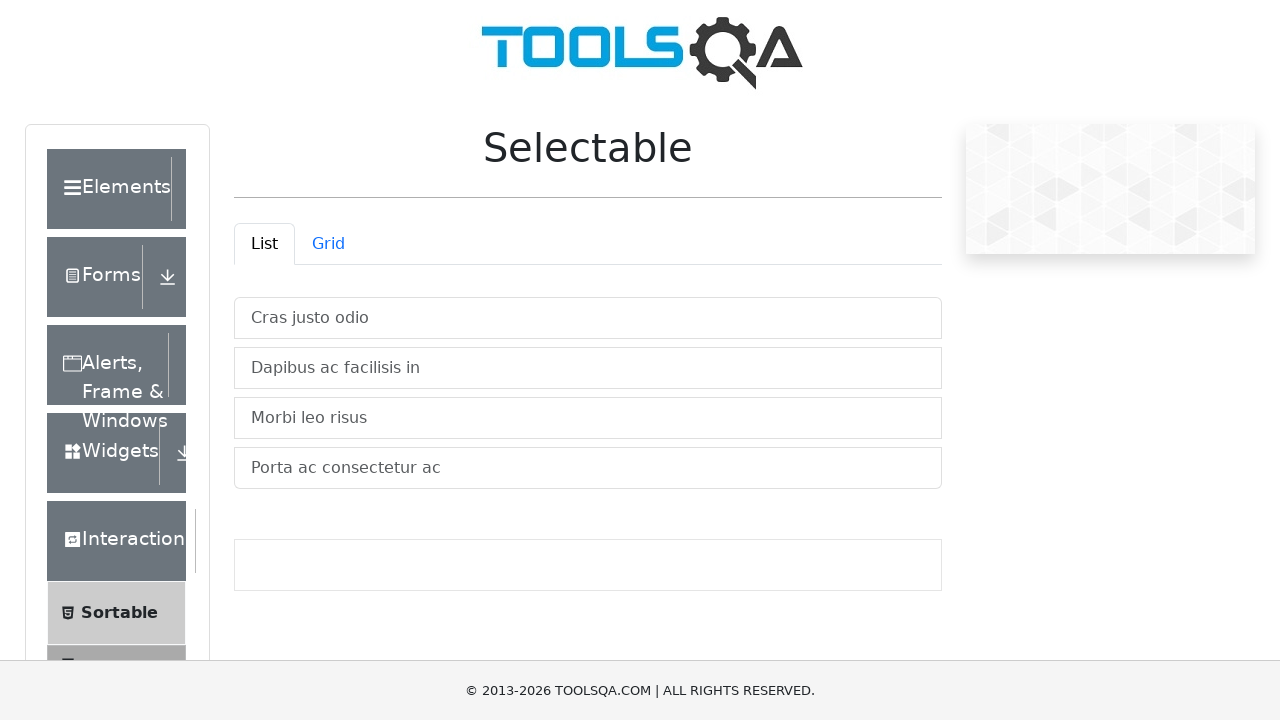

Clicked on selectable item 1 to select it at (588, 318) on #verticalListContainer .list-group-item >> nth=0
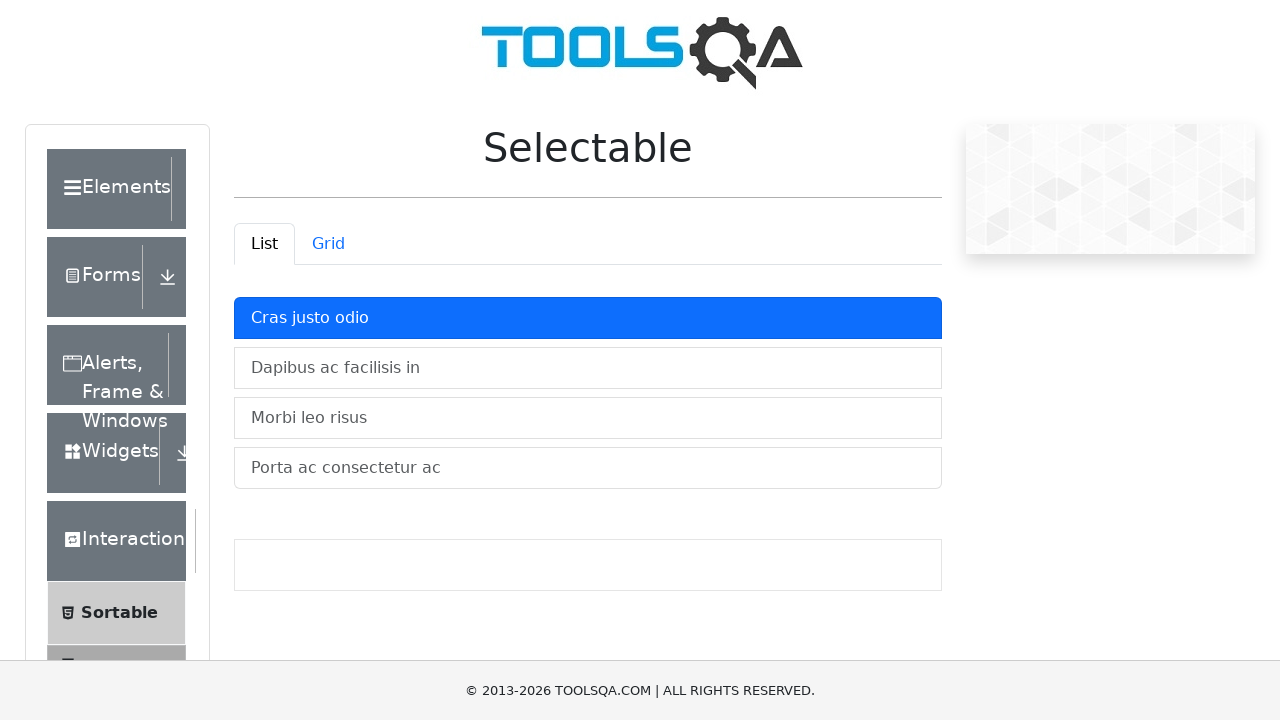

Clicked on selectable item 2 to select it at (588, 368) on #verticalListContainer .list-group-item >> nth=1
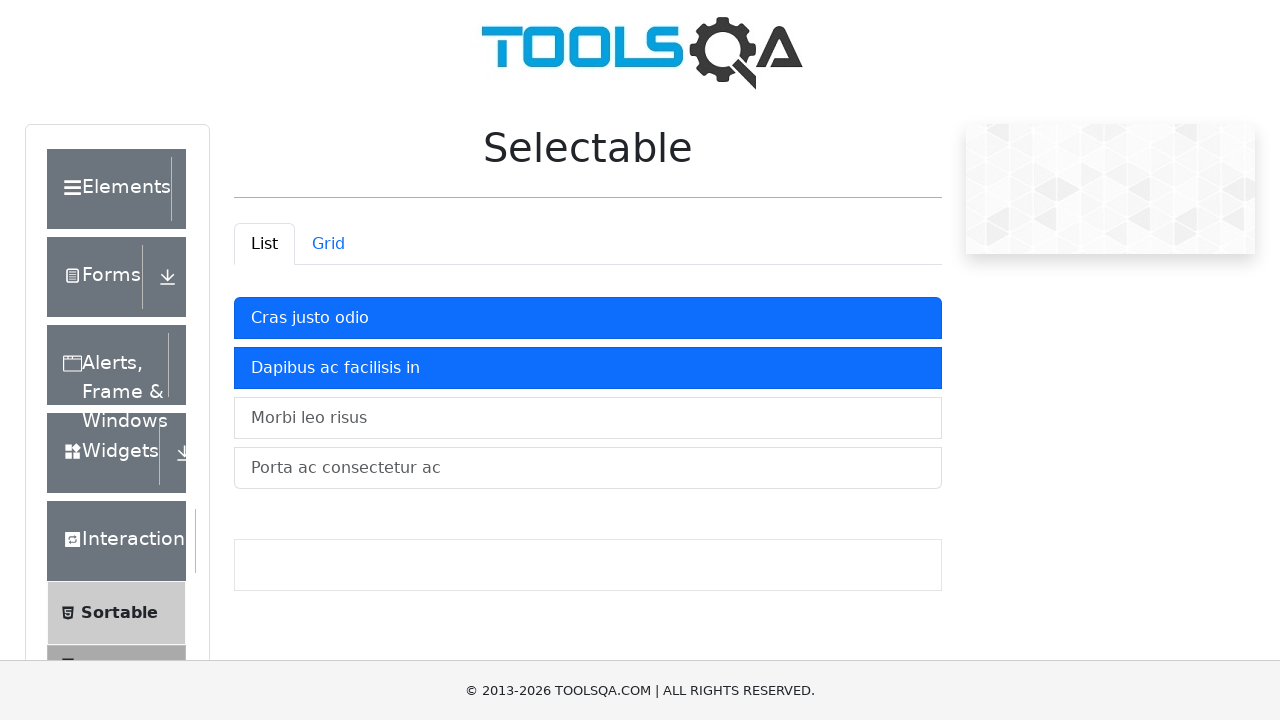

Clicked on selectable item 3 to select it at (588, 418) on #verticalListContainer .list-group-item >> nth=2
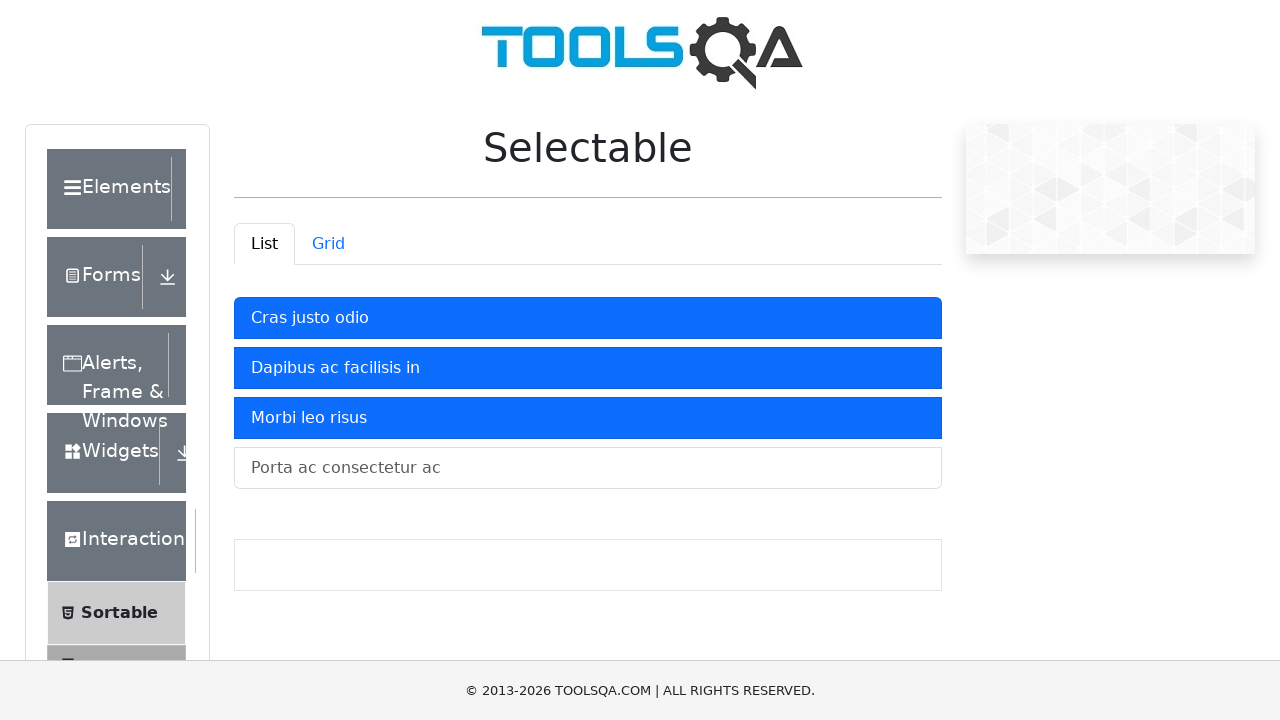

Clicked on selectable item 4 to select it at (588, 468) on #verticalListContainer .list-group-item >> nth=3
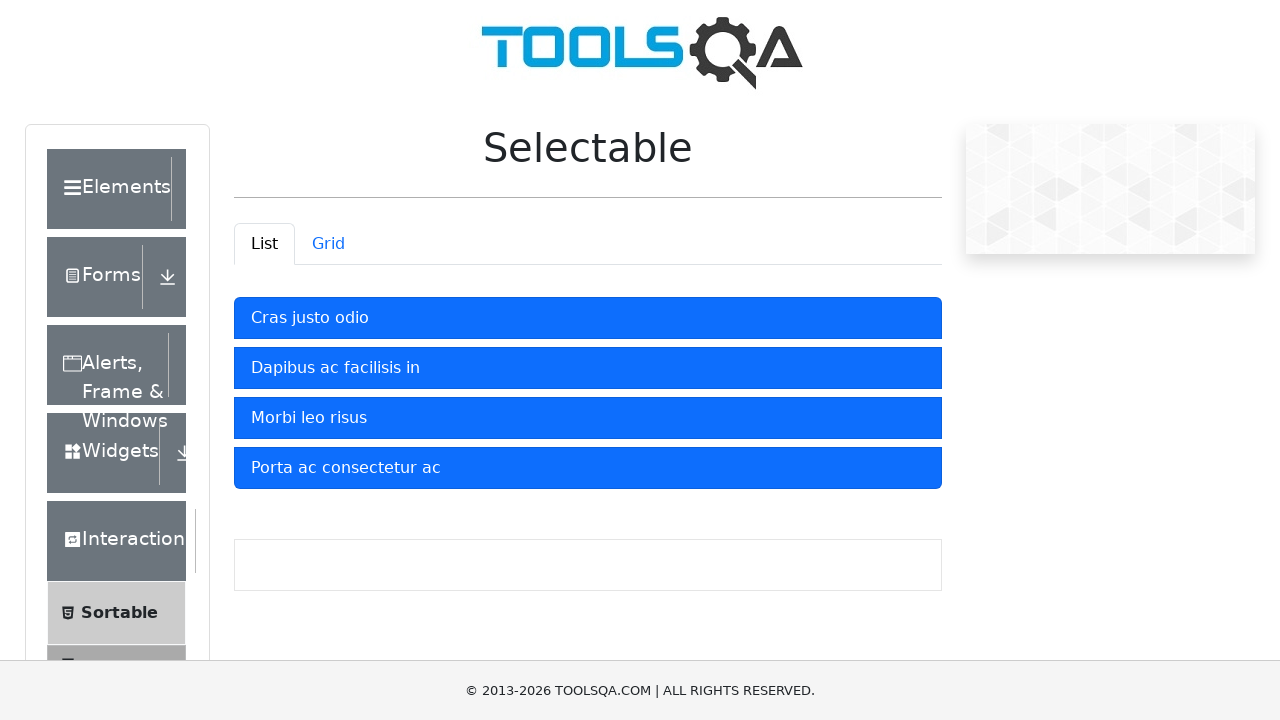

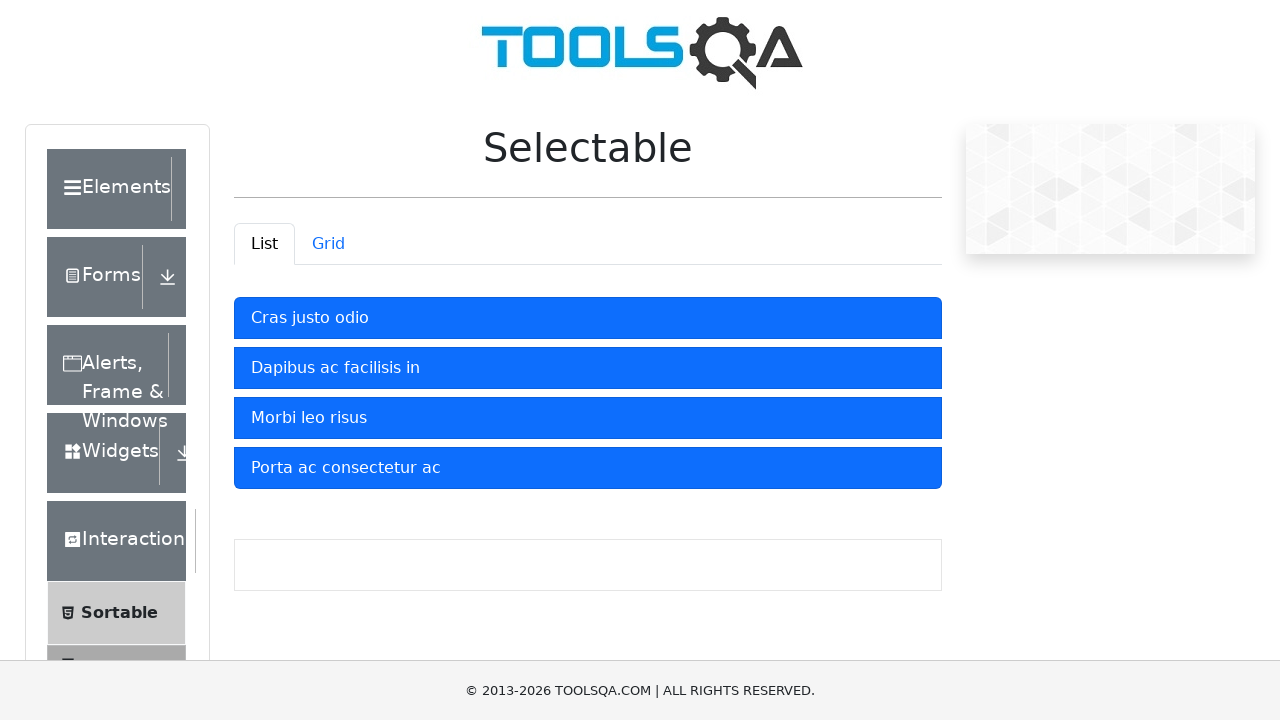